Tests that car transfer search fails with proper validation error when submitting the form with empty fields.

Starting URL: https://id.trip.com/airport-transfers/index?locale=en-ID&curr=IDR

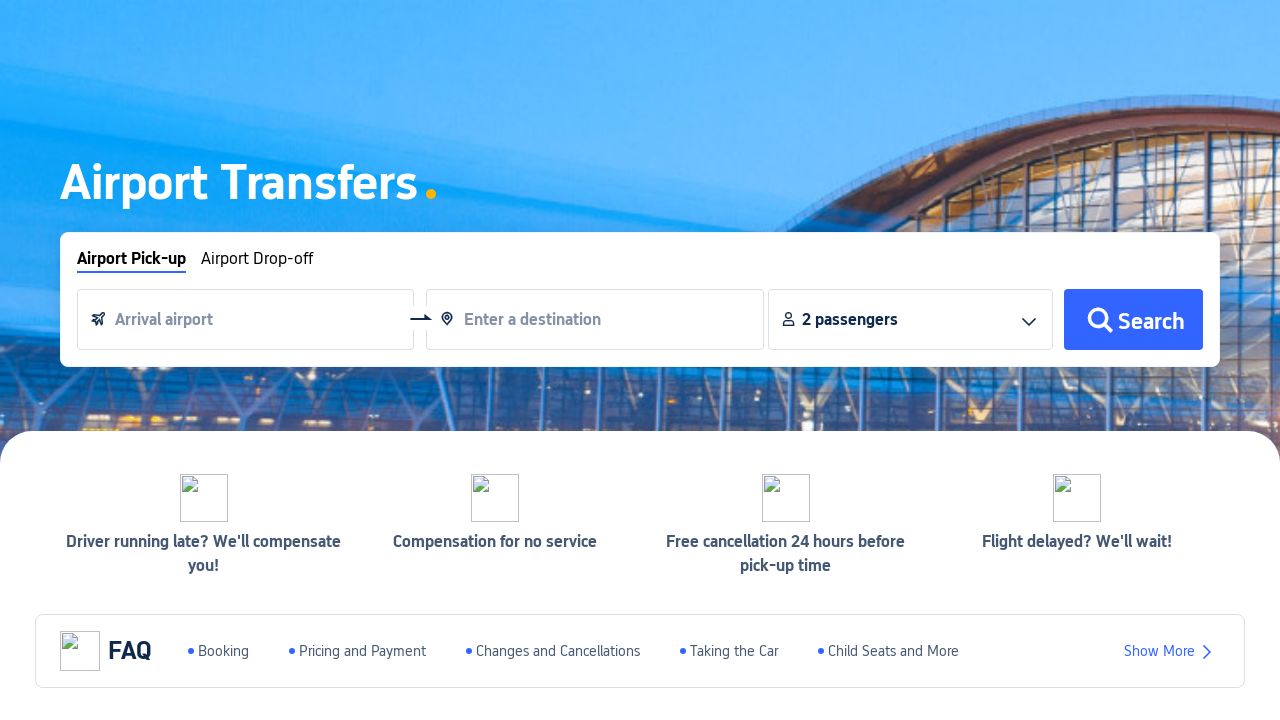

Clicked Search Car Transfer button without filling any fields at (1133, 320) on #__next > div:nth-child(2) > div.index-layer > div.index-banner-wrapper > div.in
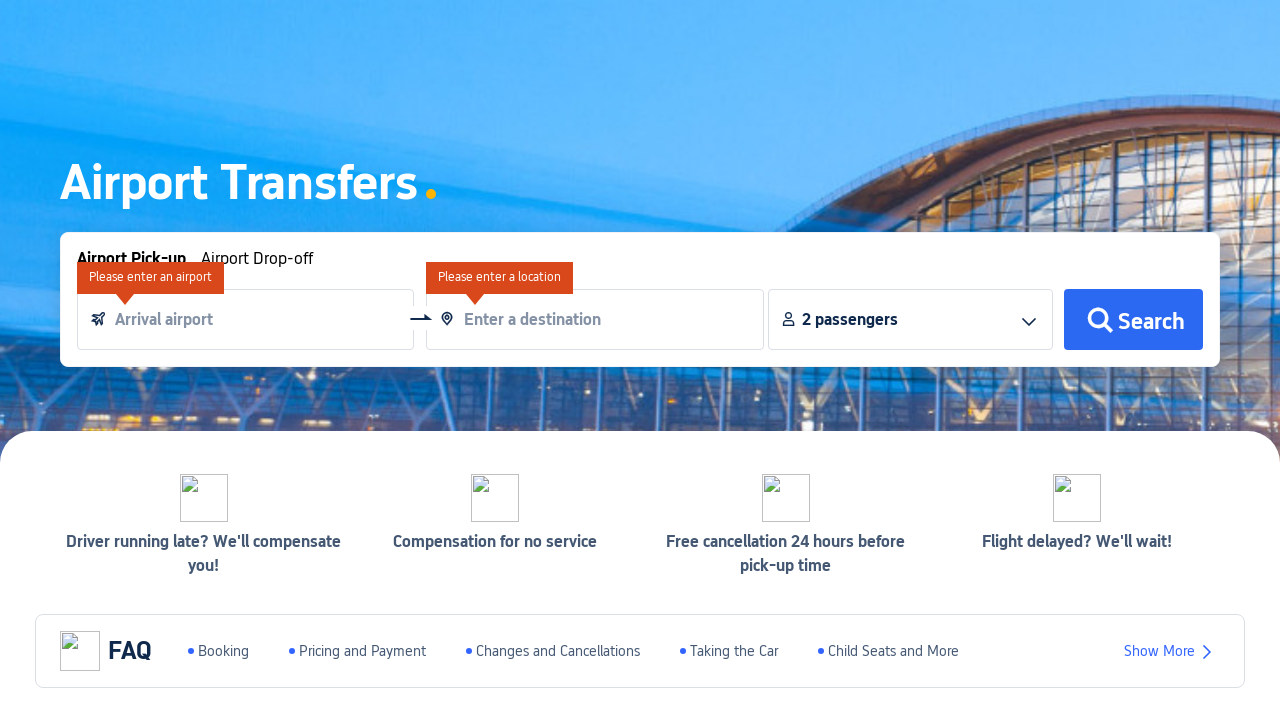

Verified validation error message is displayed for empty pickup location field
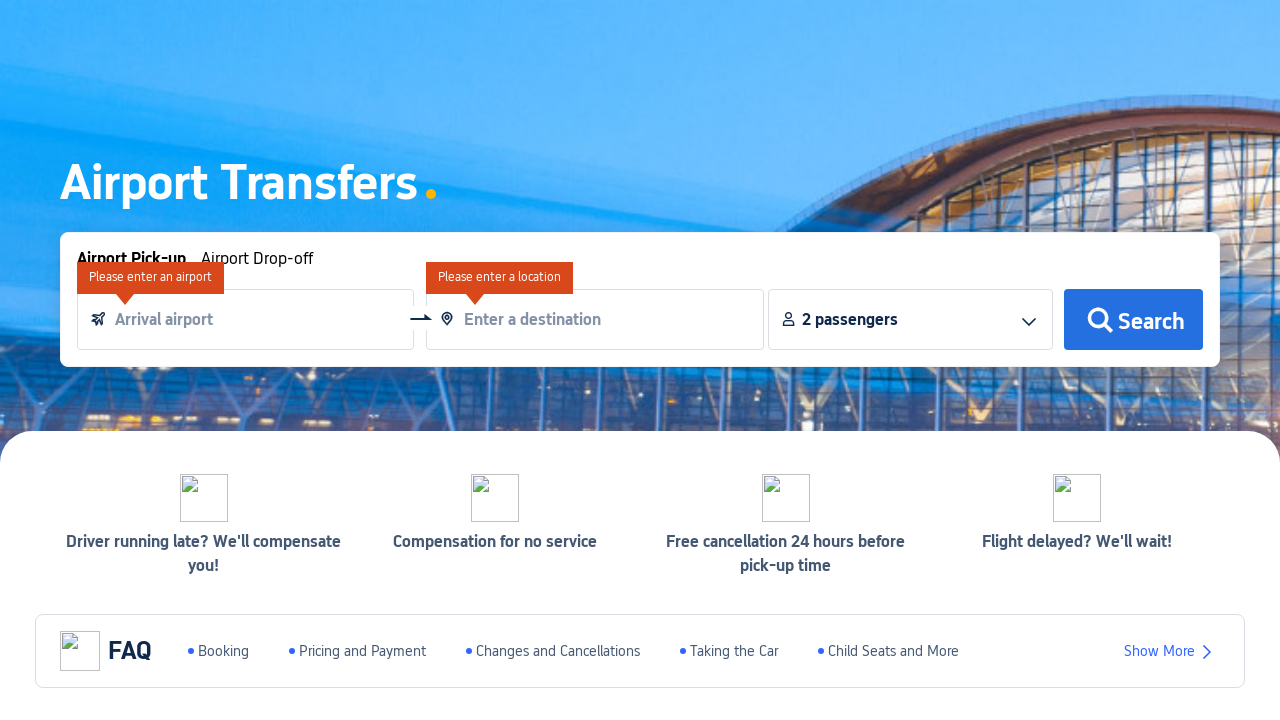

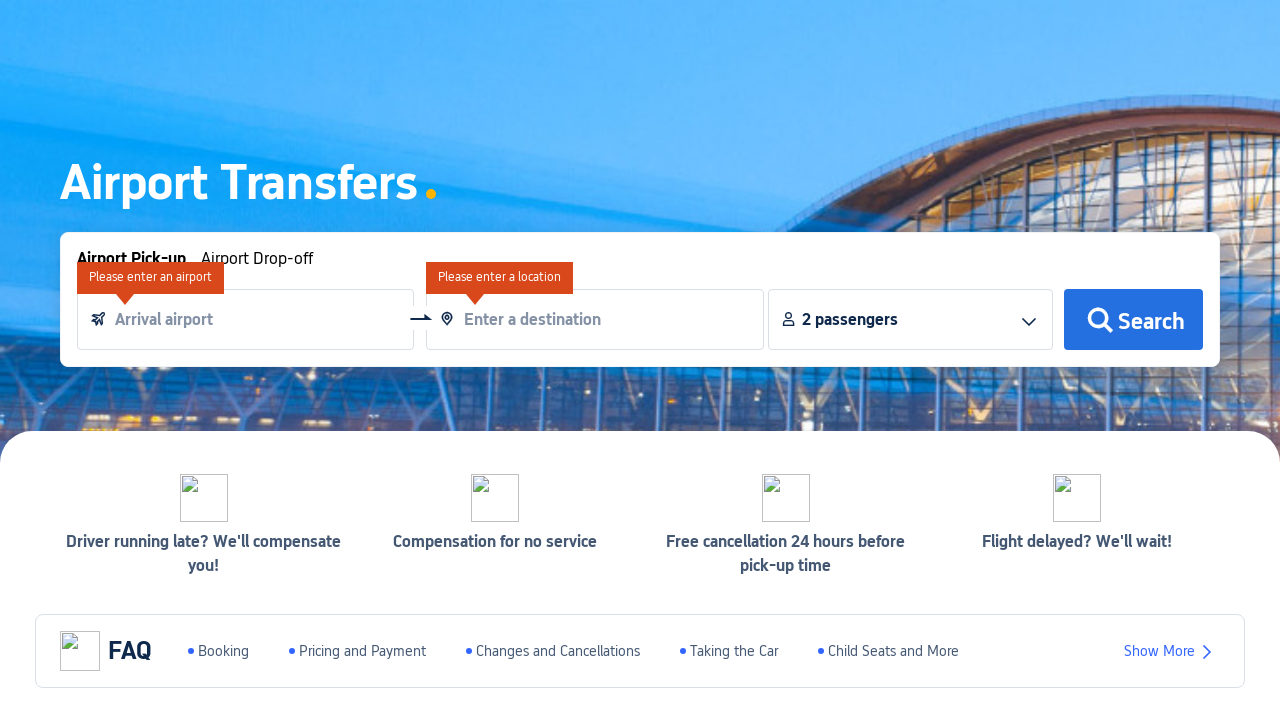